Demonstrates browser navigation controls by clicking the Create account link on Gmail, then using back, forward, and refresh navigation actions

Starting URL: https://gmail.com

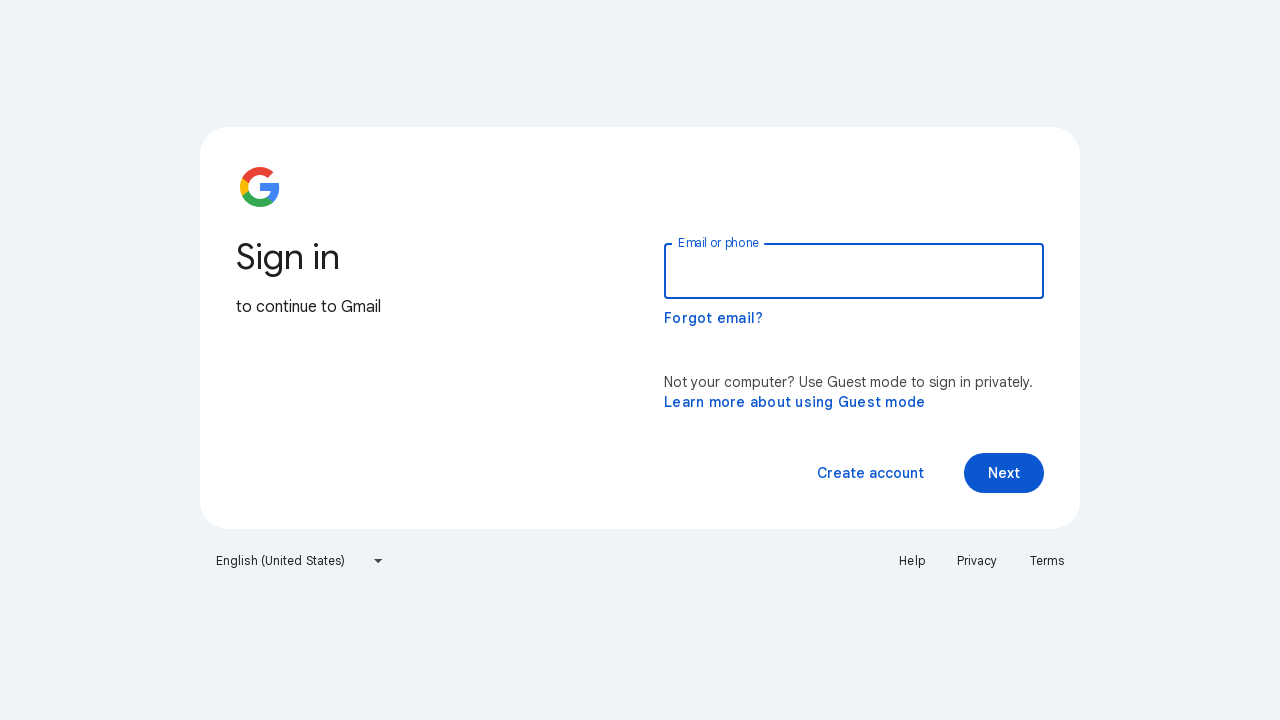

Clicked 'Create account' link on Gmail at (870, 473) on xpath=//span[text()='Create account']
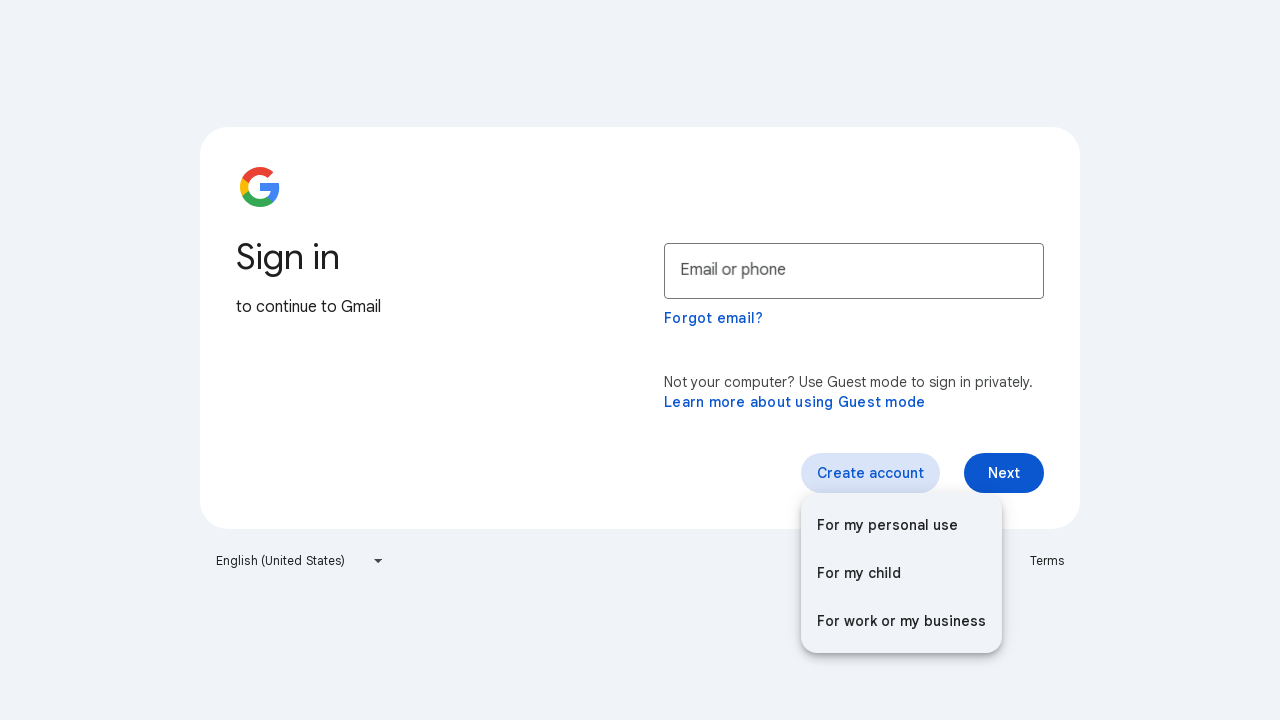

Navigated back to Gmail using back button
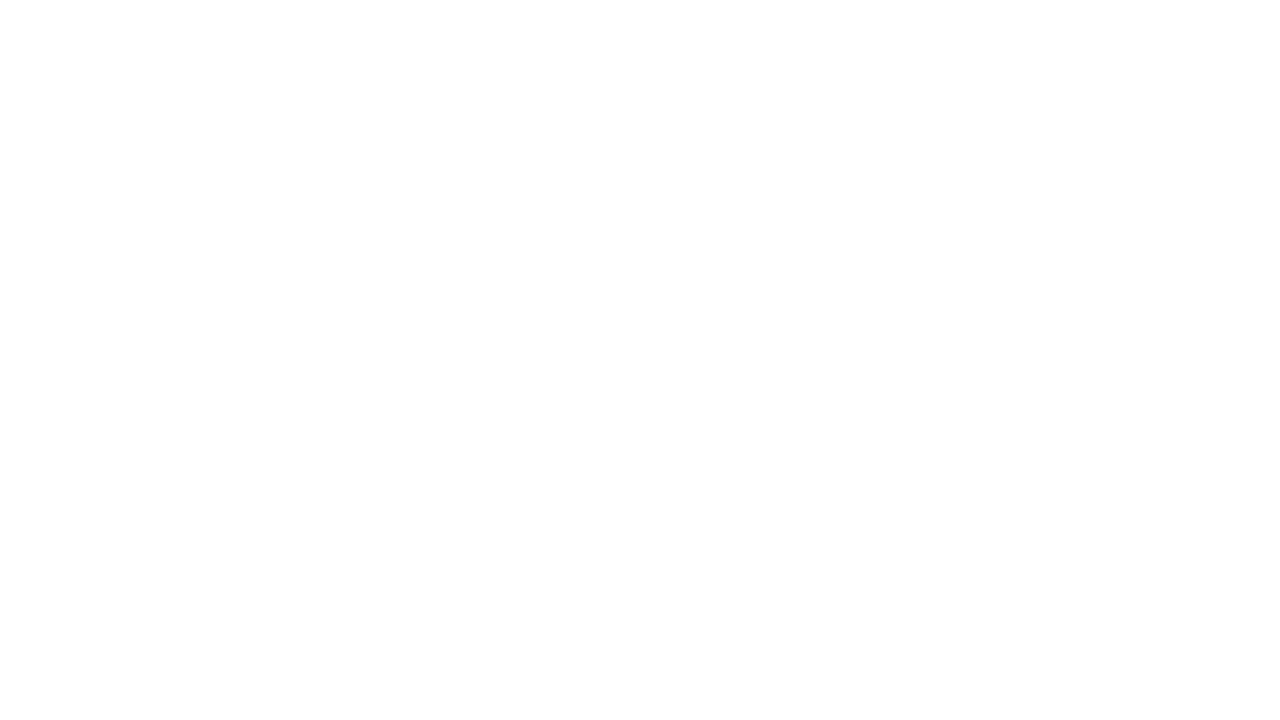

Waited 2 seconds for page to stabilize
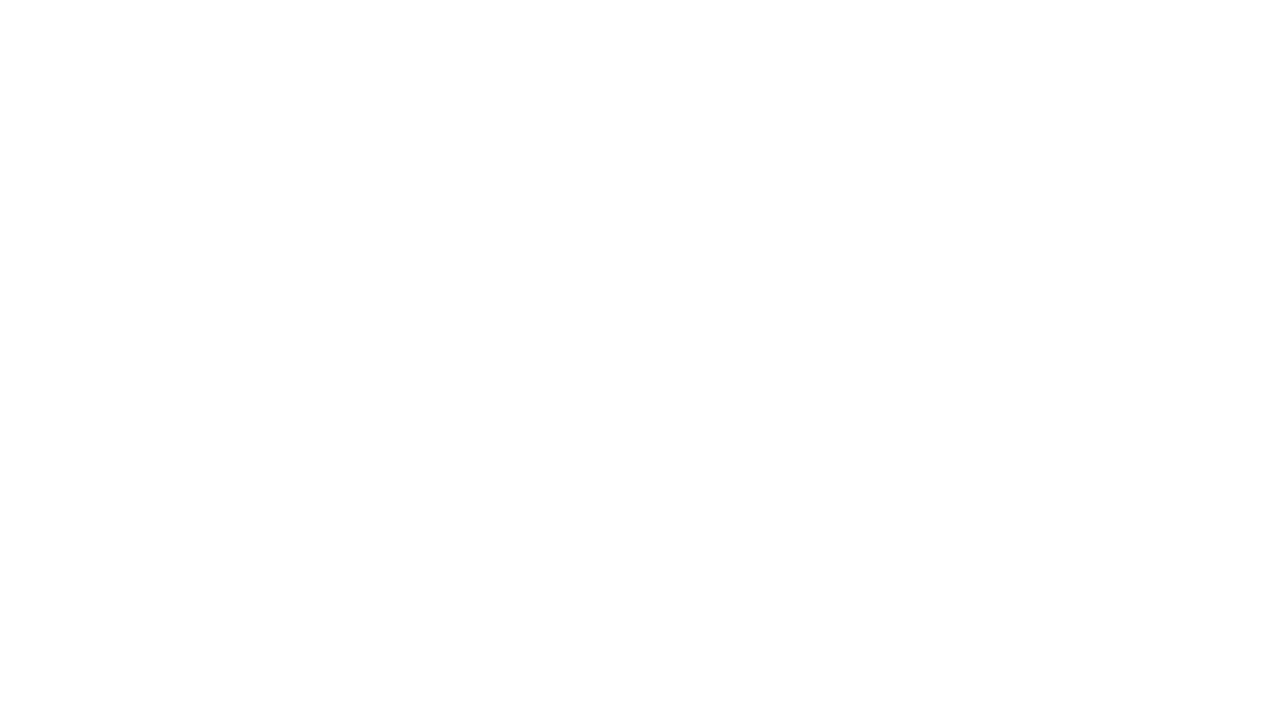

Navigated forward using forward button
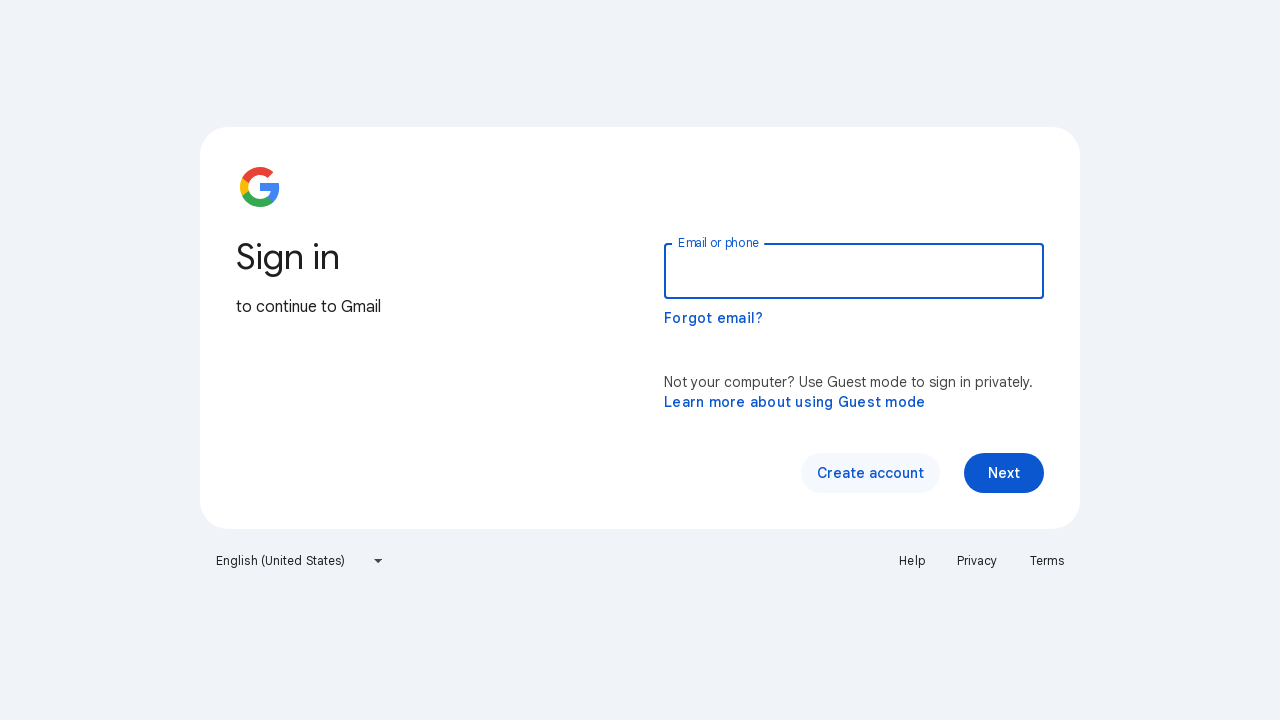

Refreshed the current page
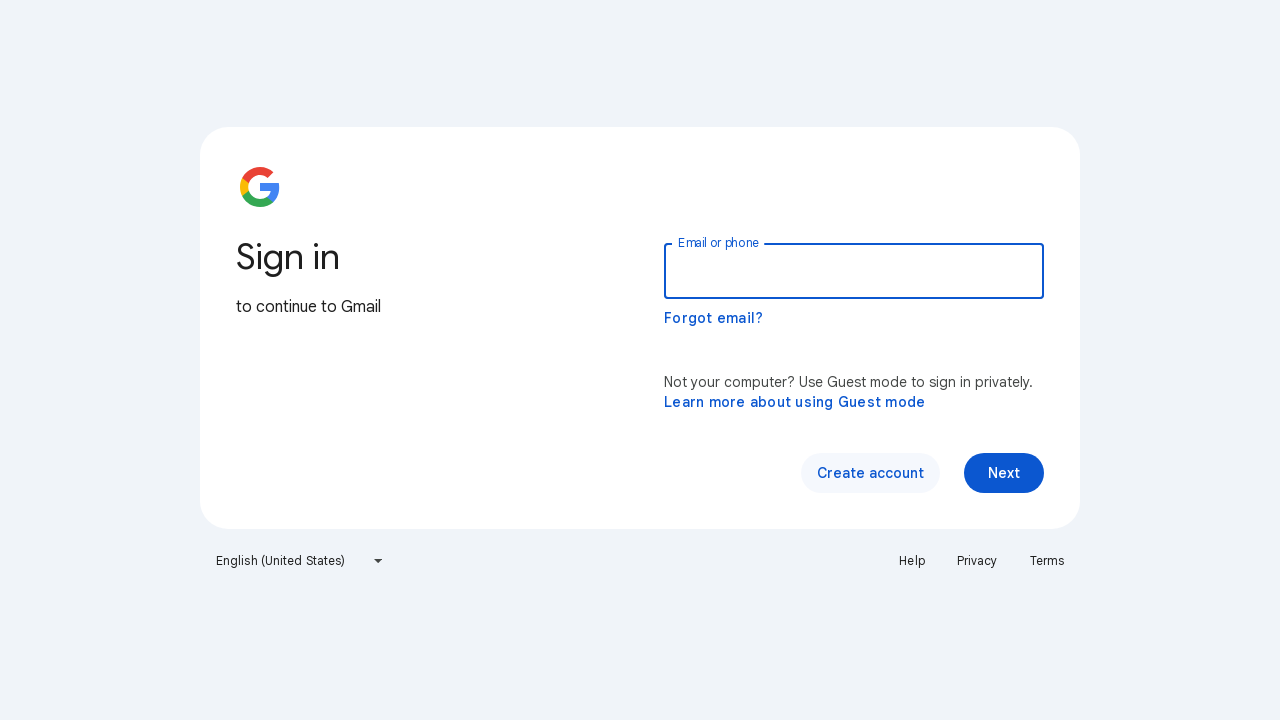

Cleared browser cookies
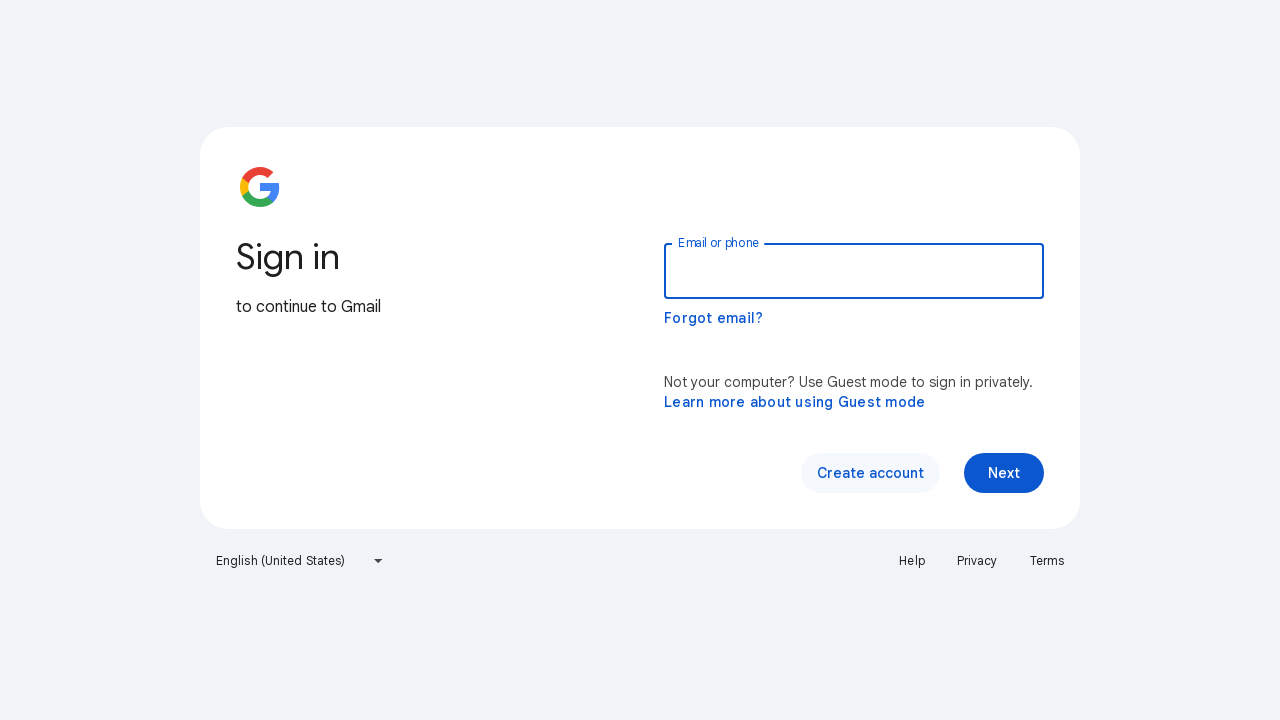

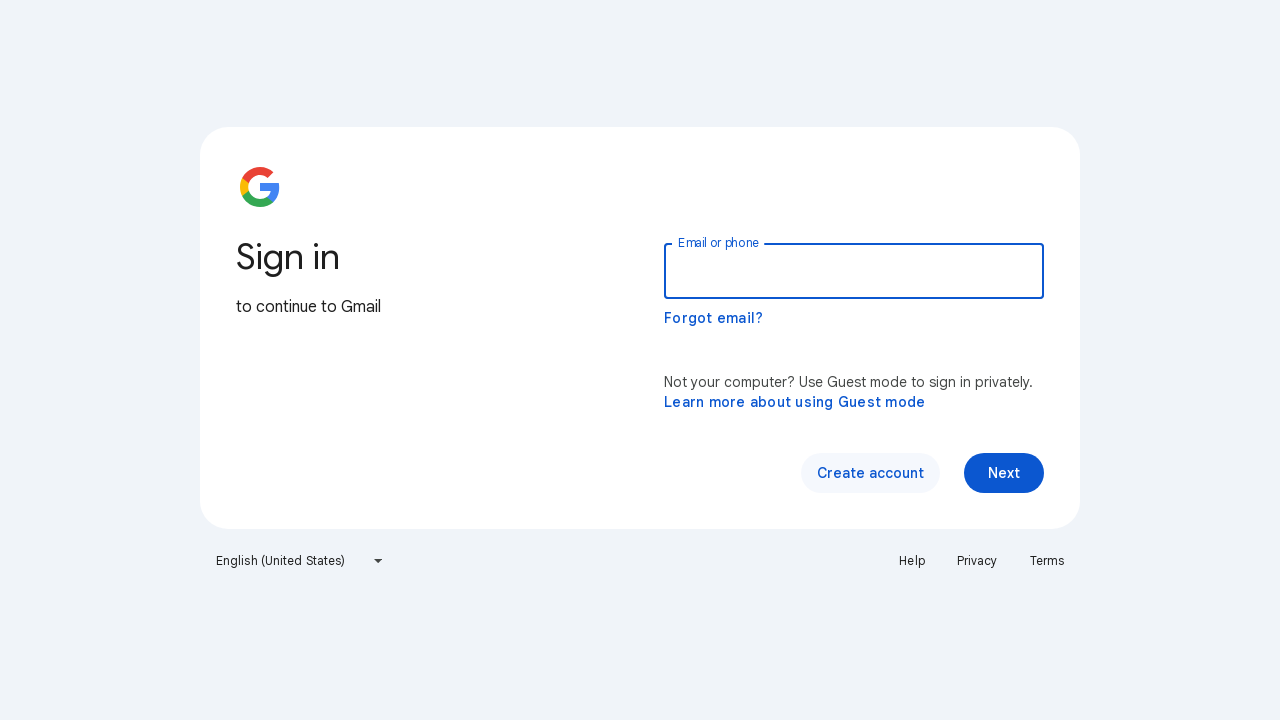